Navigates to the ToolsQA page about handling alerts in Selenium WebDriver and maximizes the browser window.

Starting URL: https://www.toolsqa.com/handling-alerts-using-selenium-webdriver/

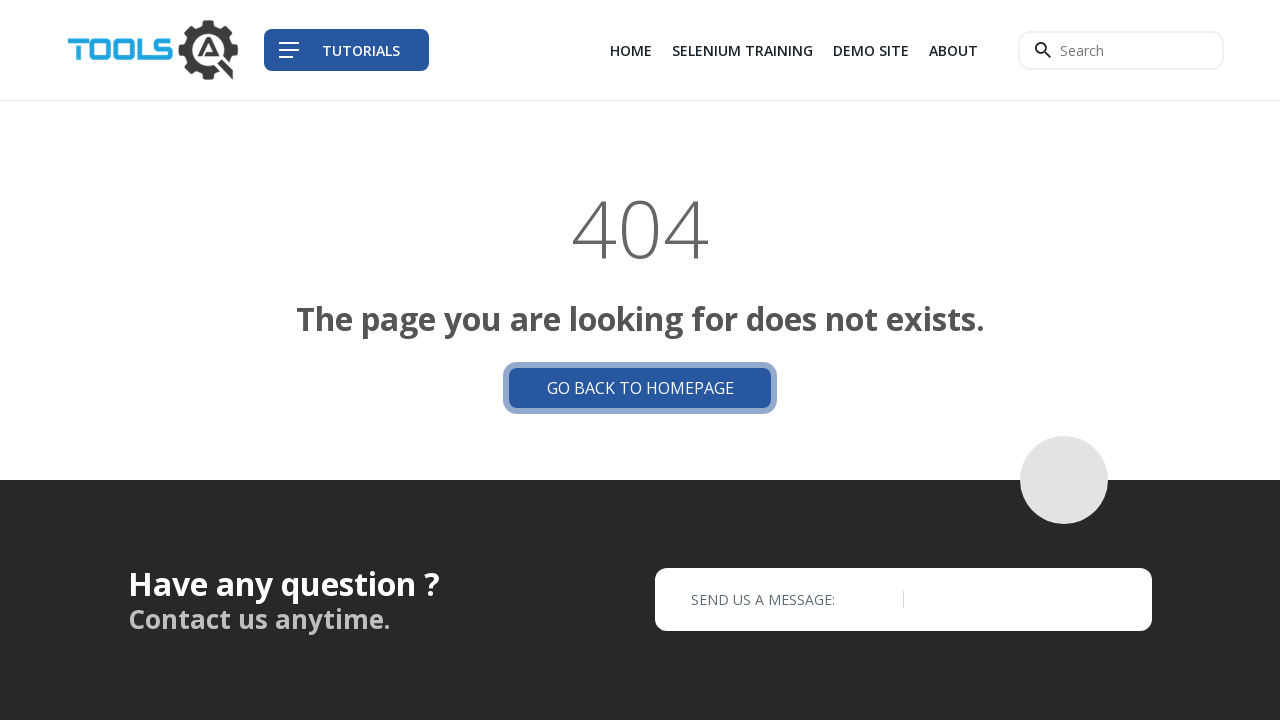

Navigated to ToolsQA handling alerts page
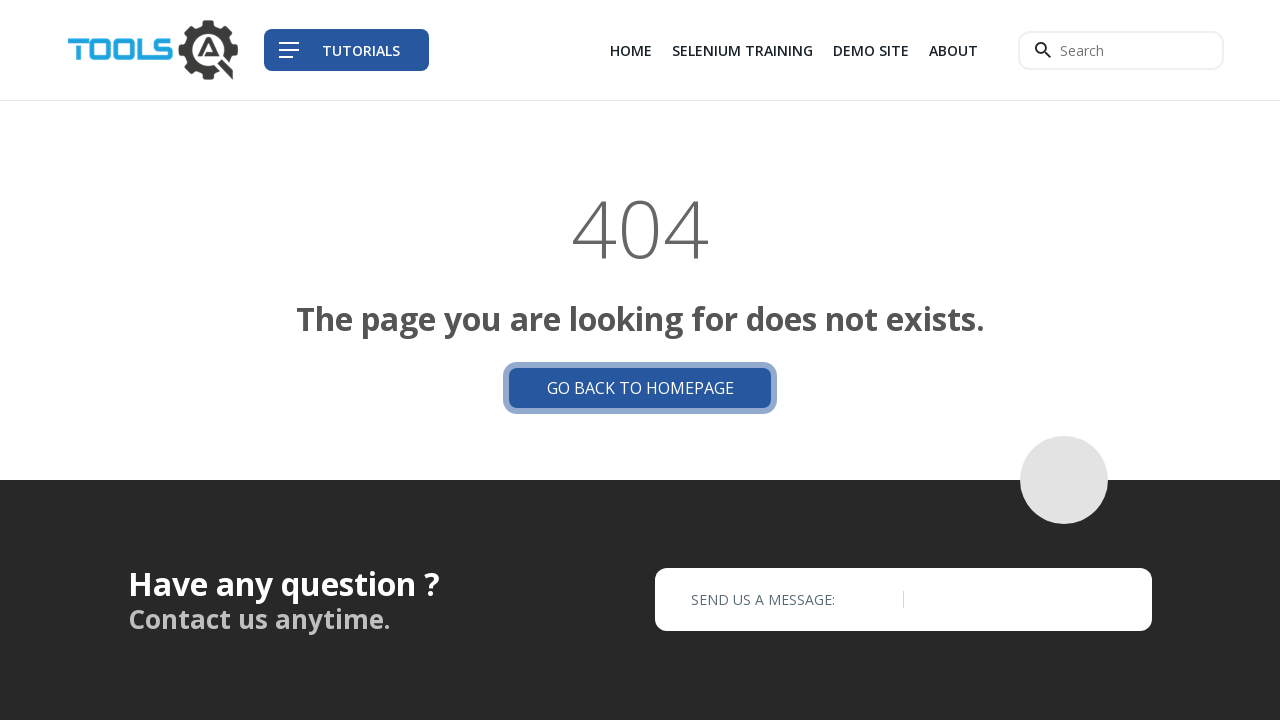

Maximized browser window to 1920x1080
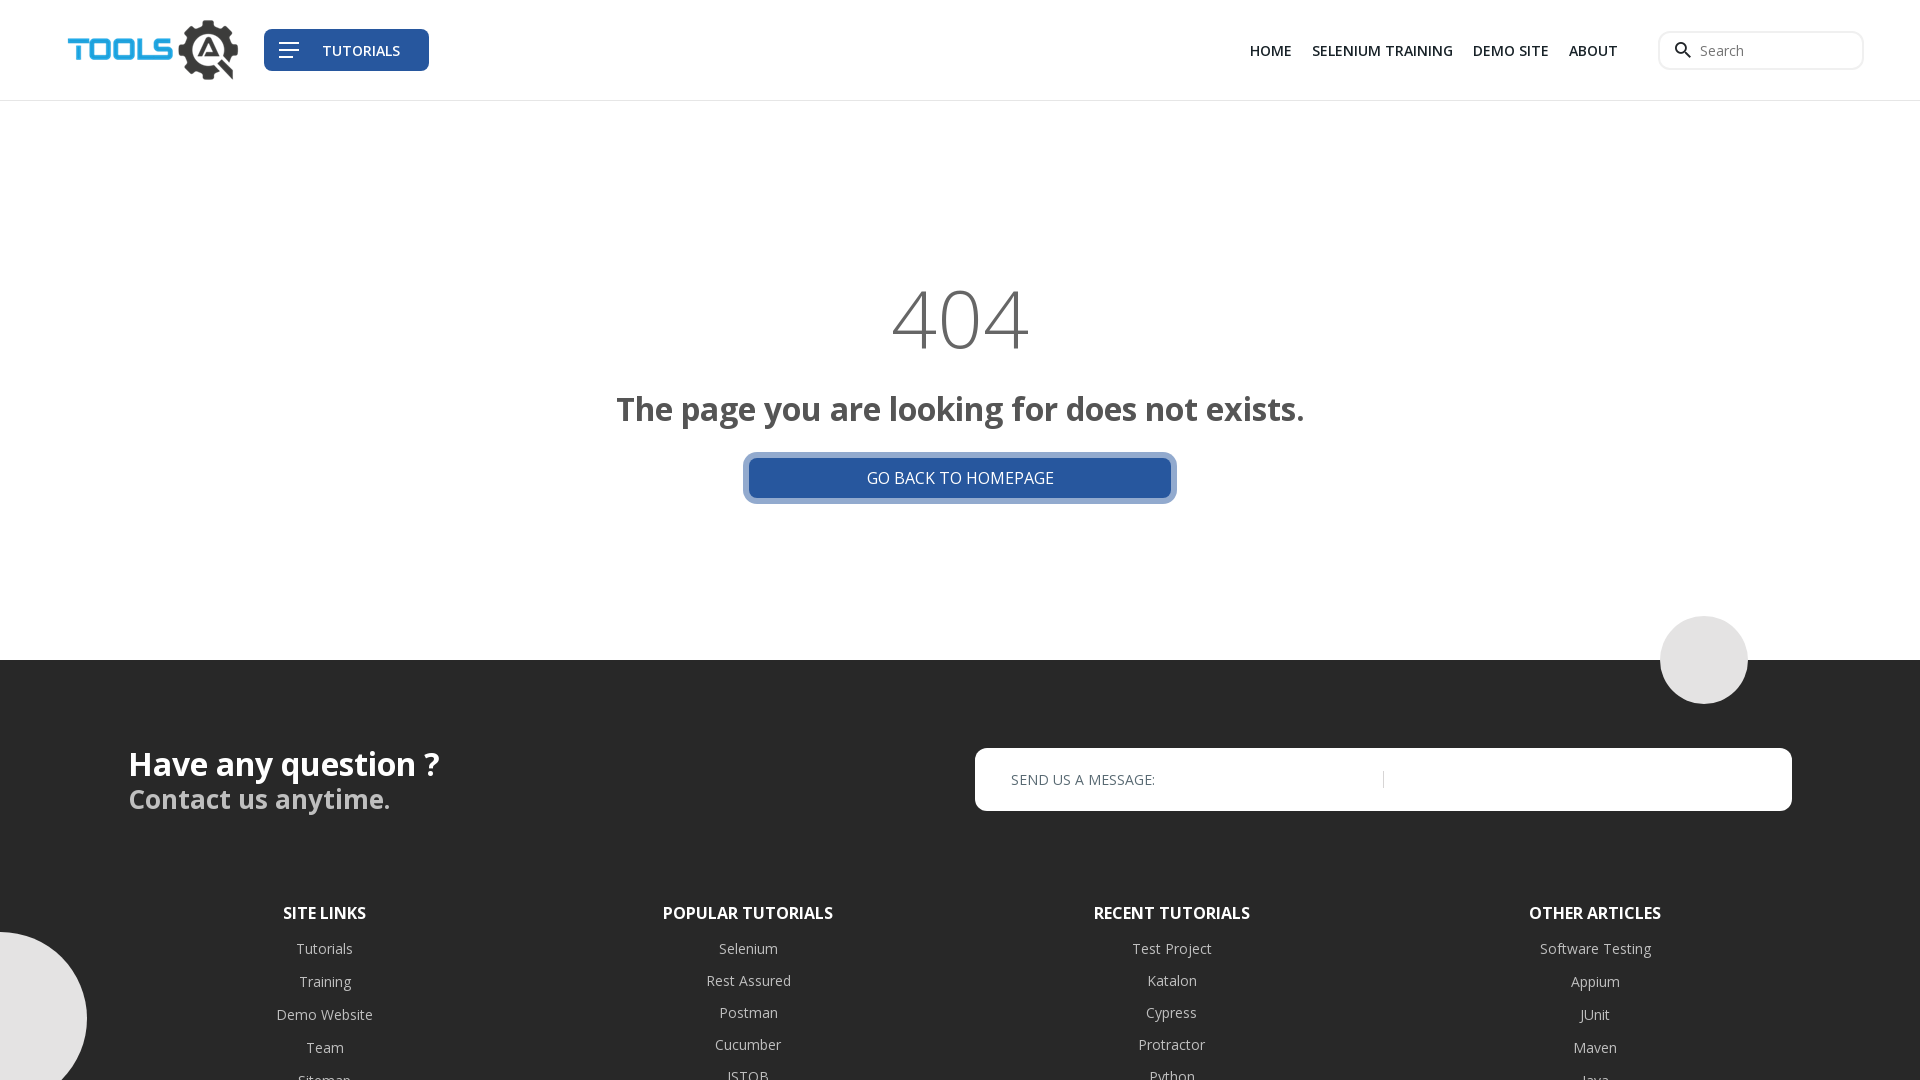

Page fully loaded (DOM content loaded)
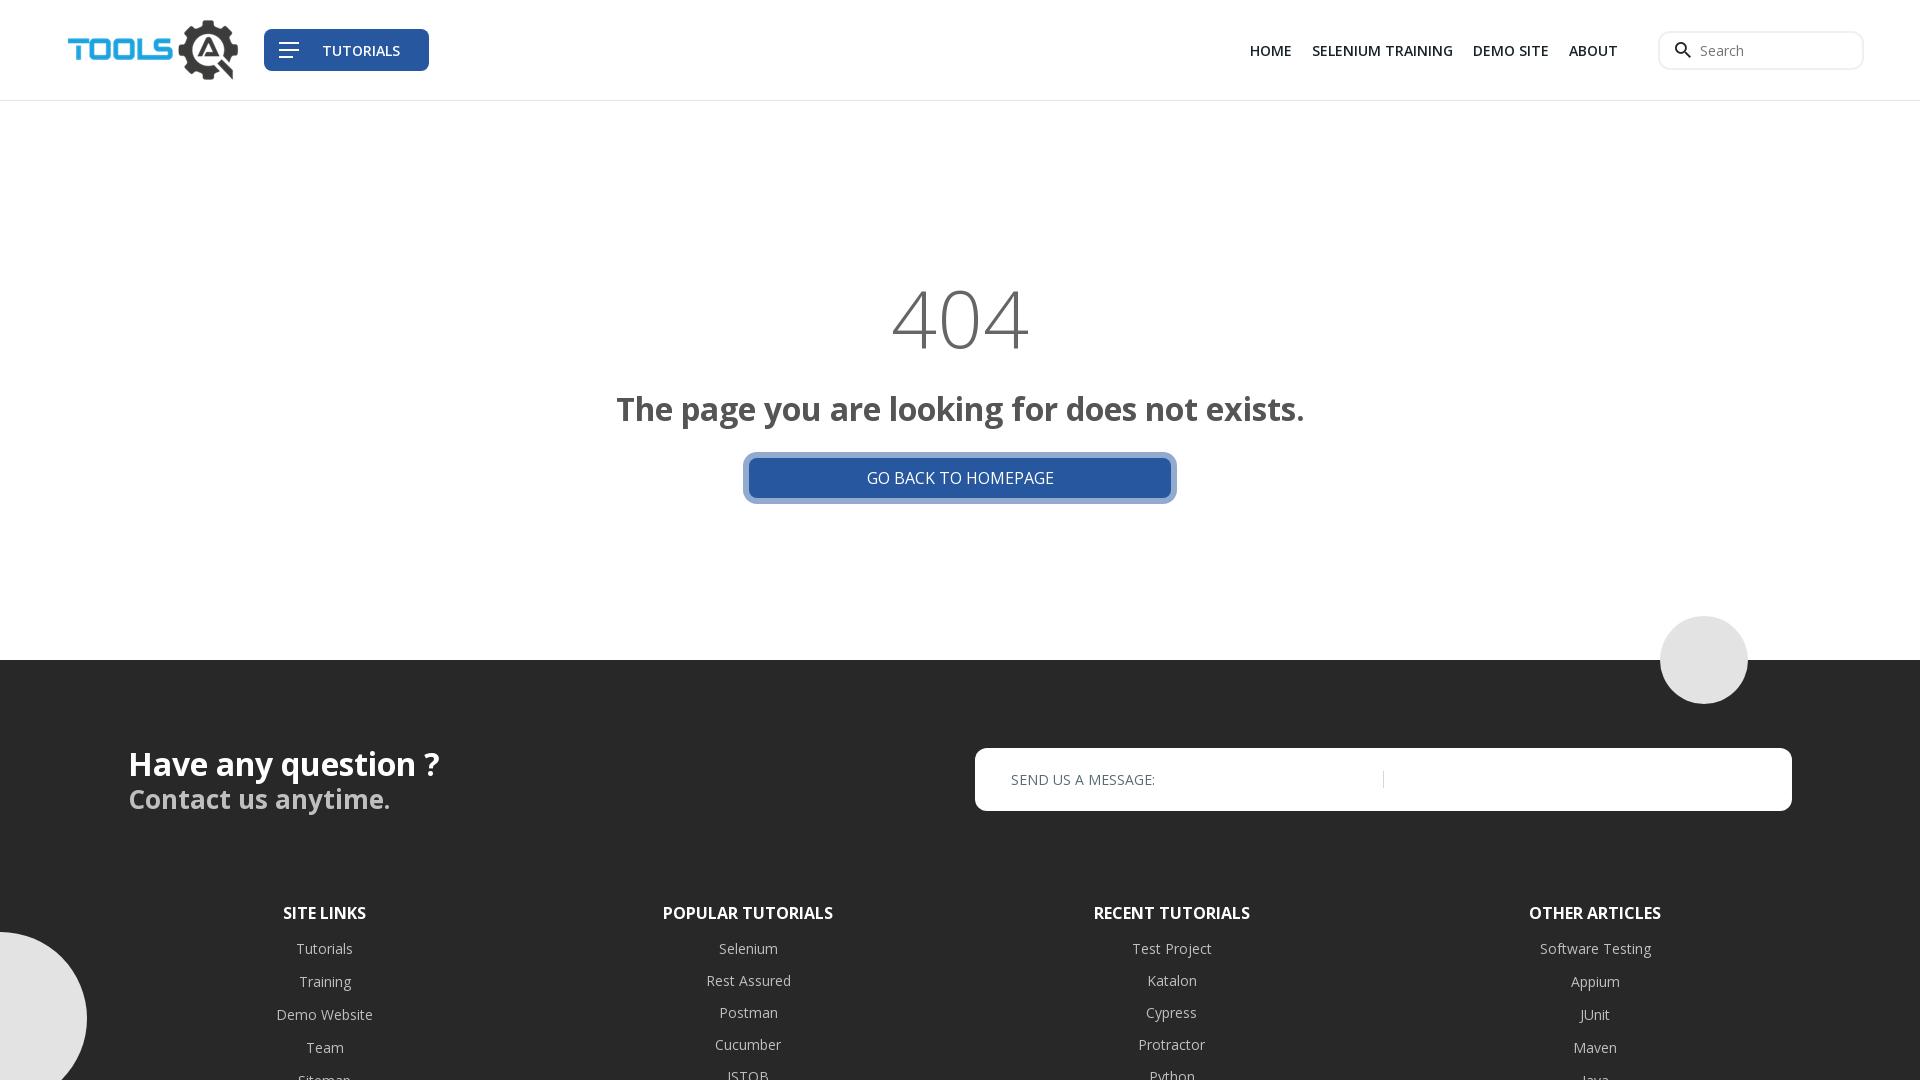

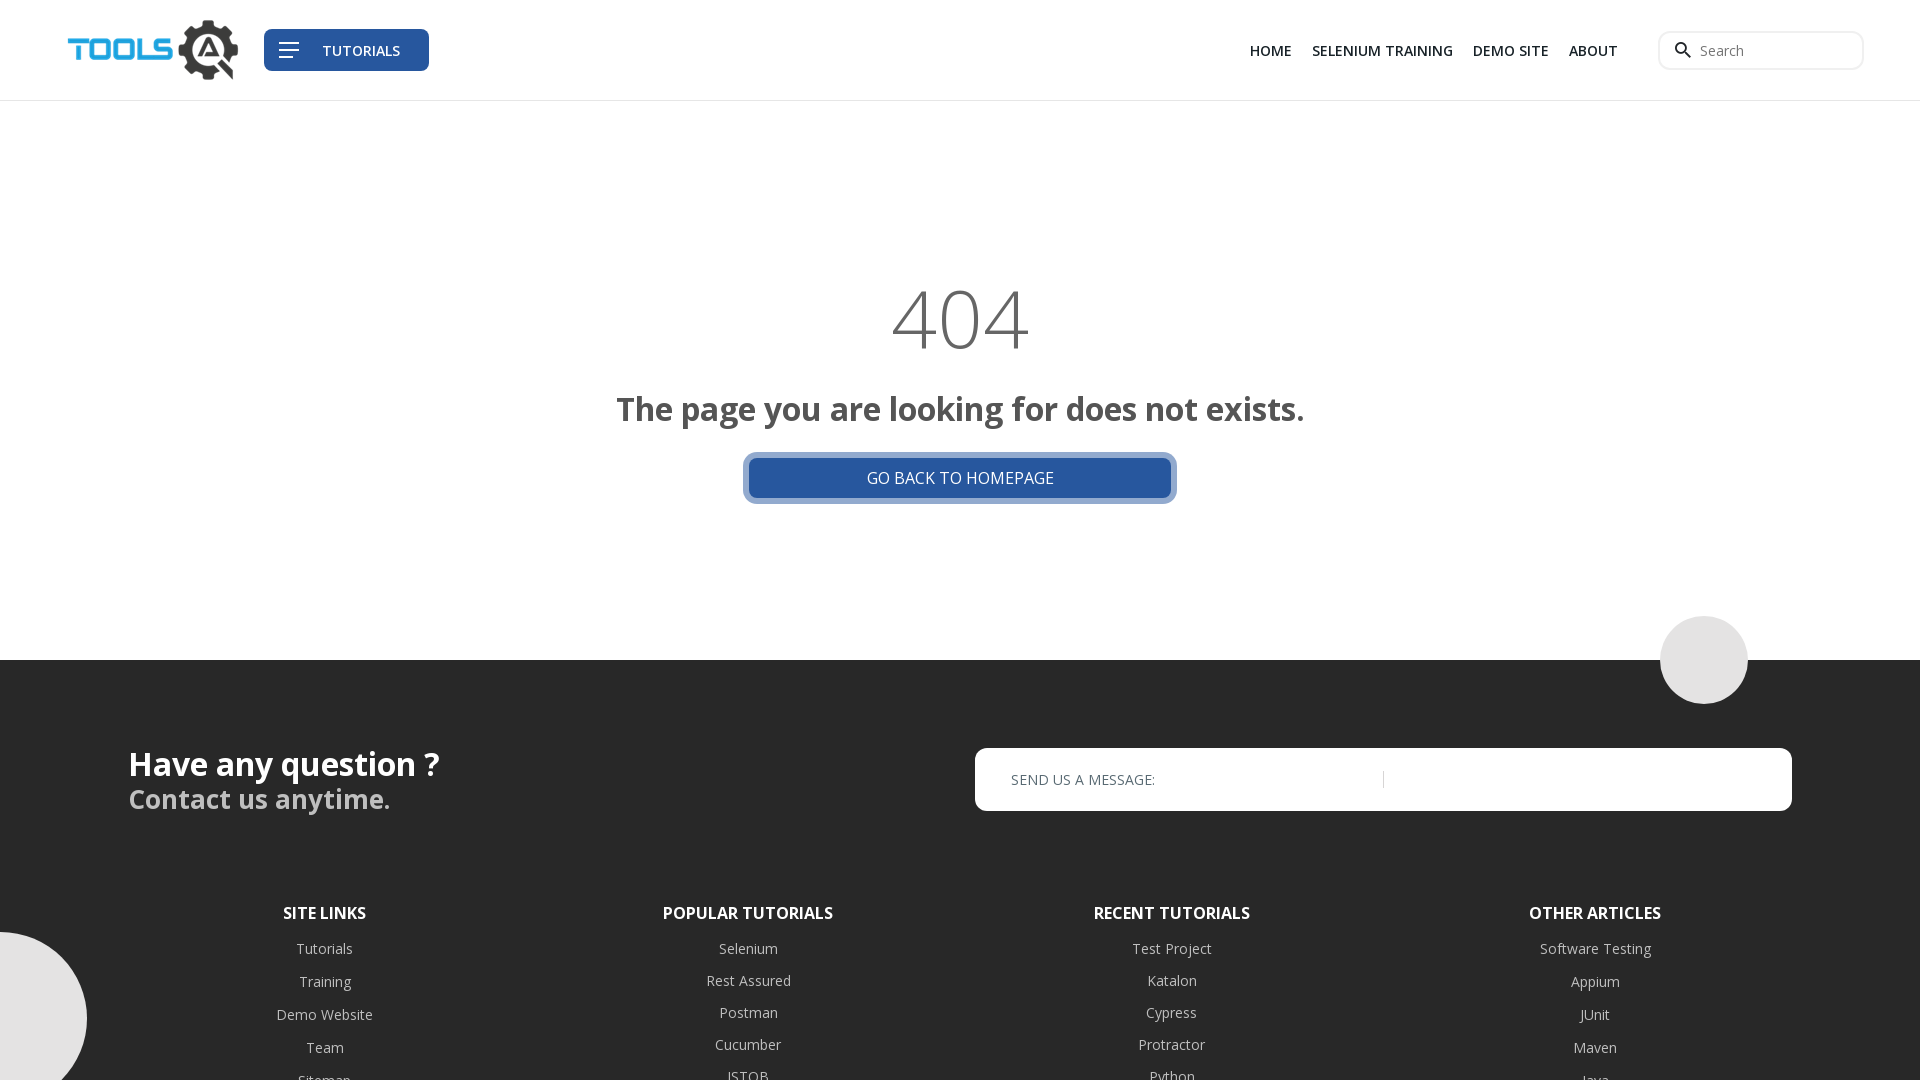